Tests clicking the "Профориентация" (Career Guidance) category filter on the free events page

Starting URL: https://skillfactory.ru/free-events

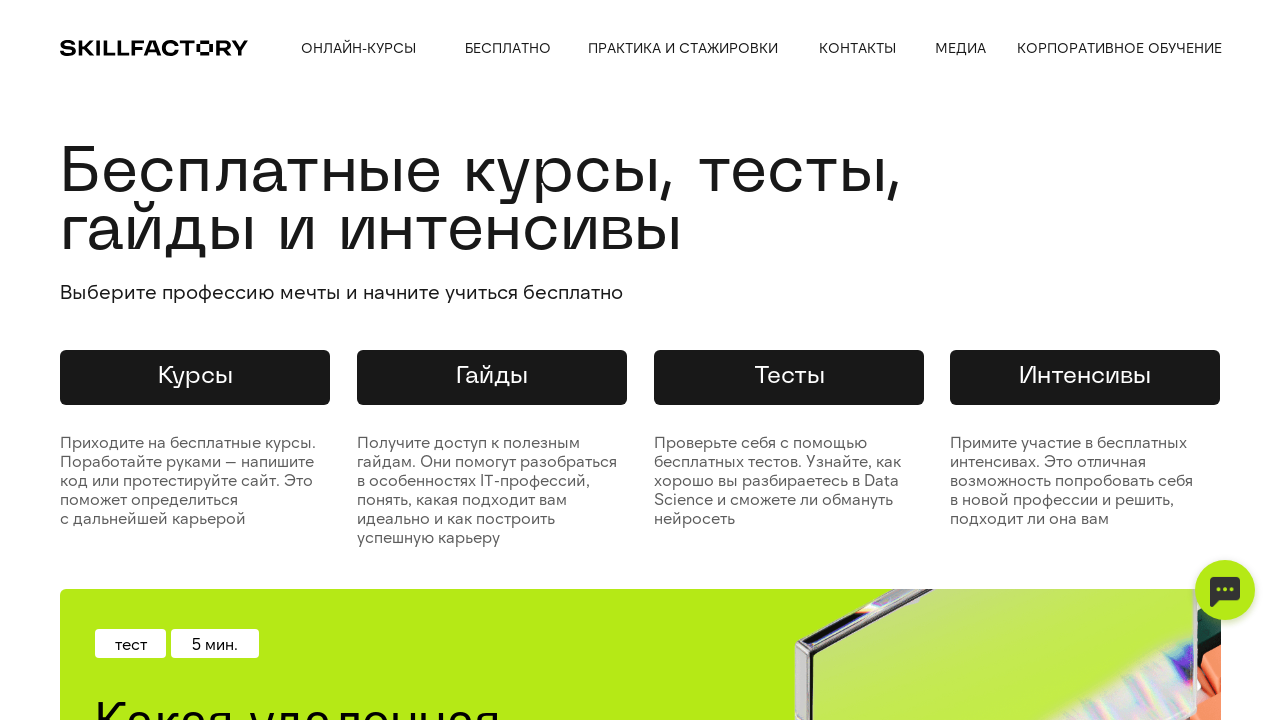

Waited 2 seconds for page to load
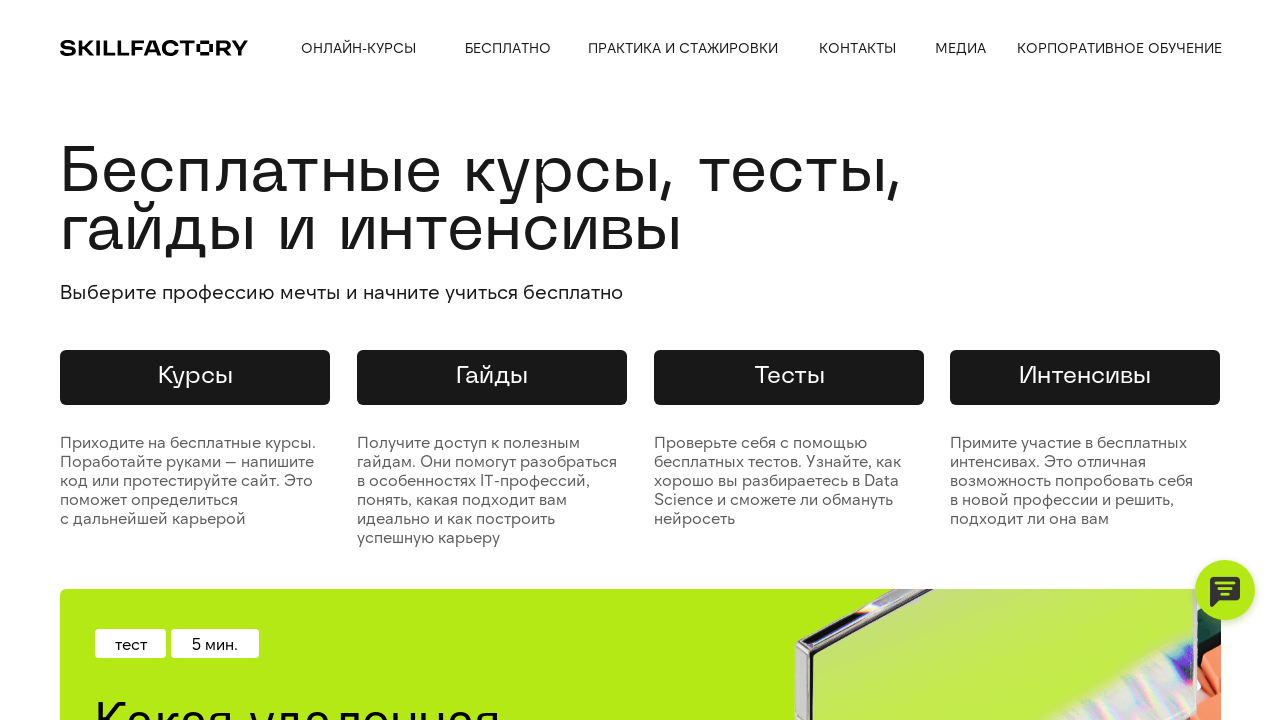

Clicked the 'Профориентация' (Career Guidance) category filter at (134, 361) on xpath=//div[text()='Профориентация']
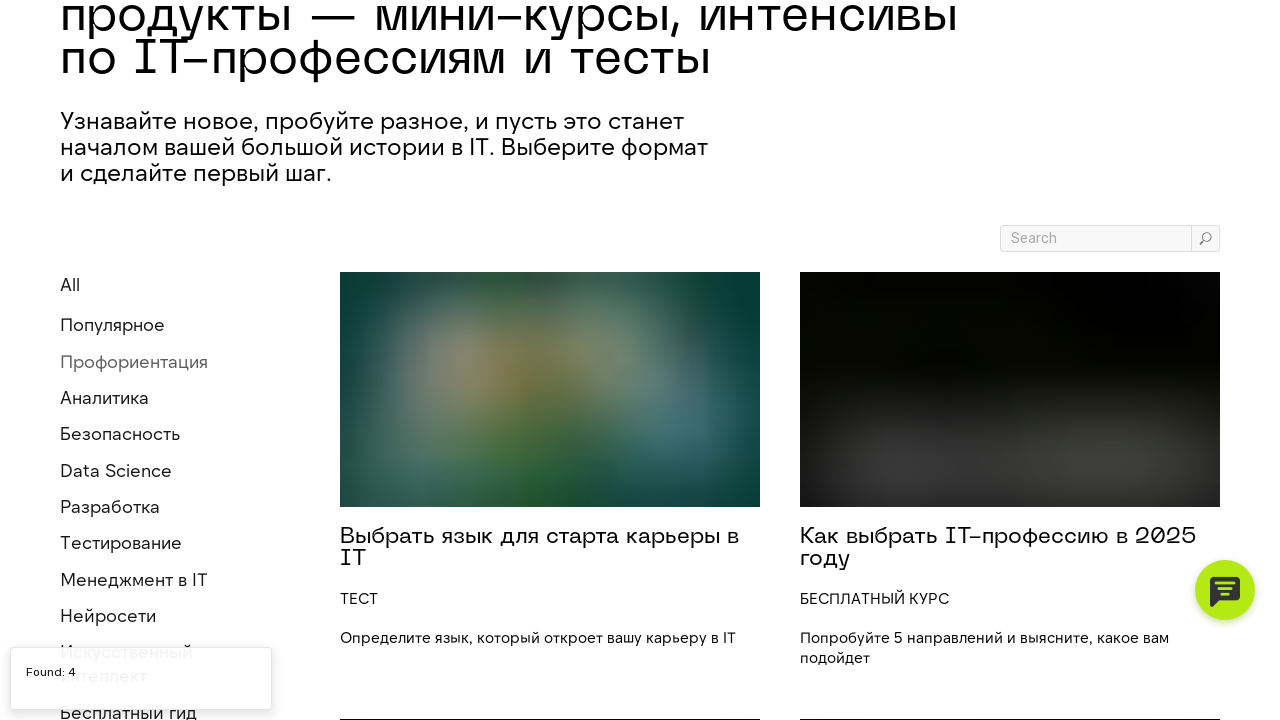

Waited for page to load after clicking Career Guidance filter
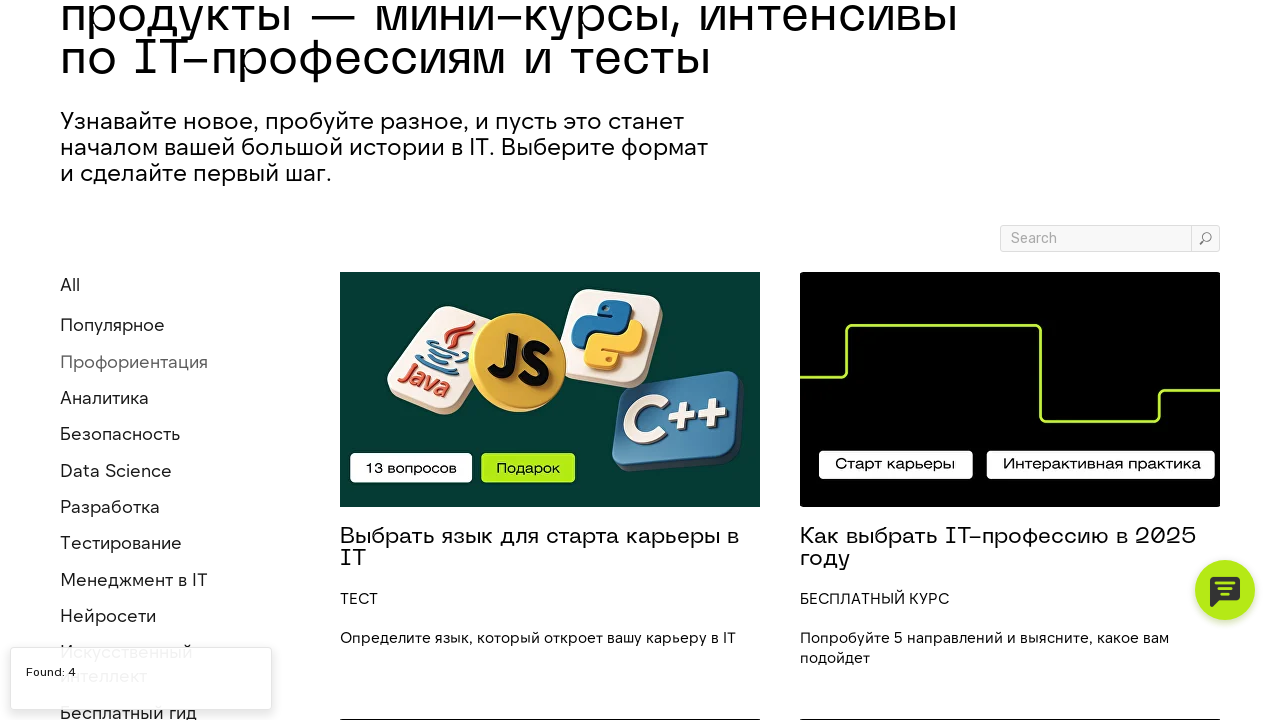

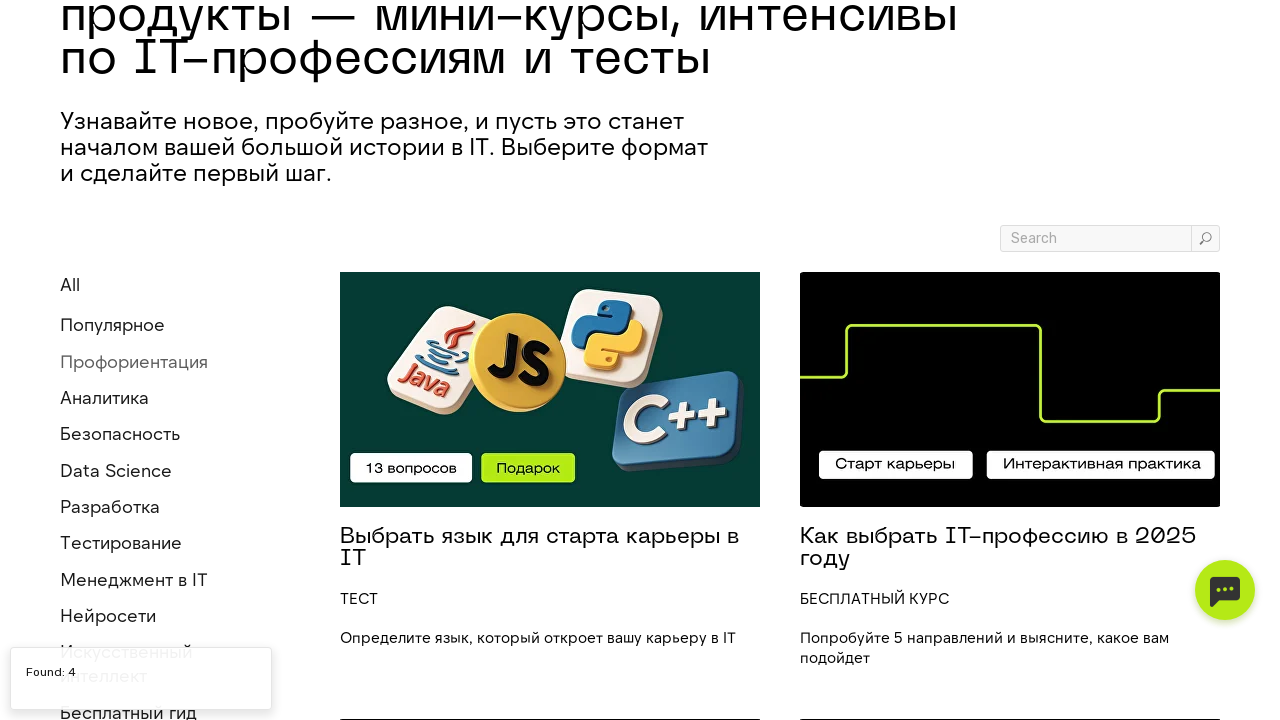